Tests dynamic content loading by clicking the Start button and verifying that "Hello World!" text appears after the loading animation.

Starting URL: https://the-internet.herokuapp.com/dynamic_loading/1

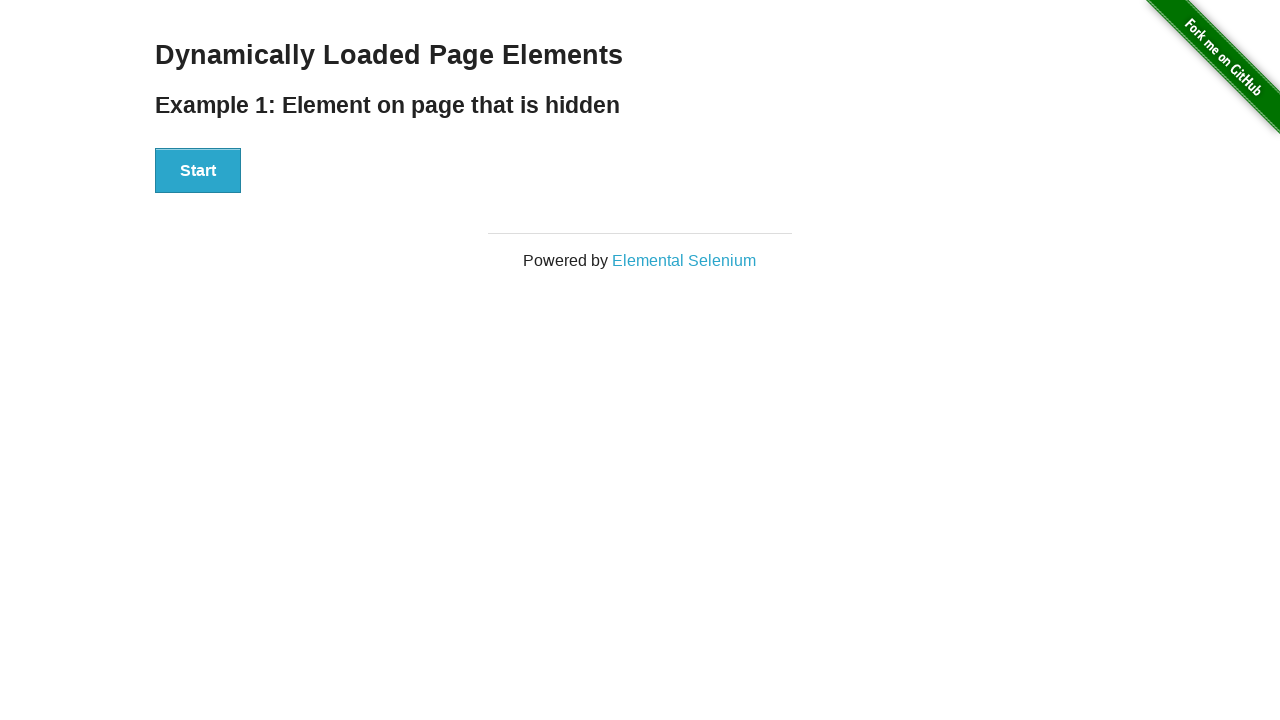

Clicked the Start button to initiate dynamic content loading at (198, 171) on xpath=//button
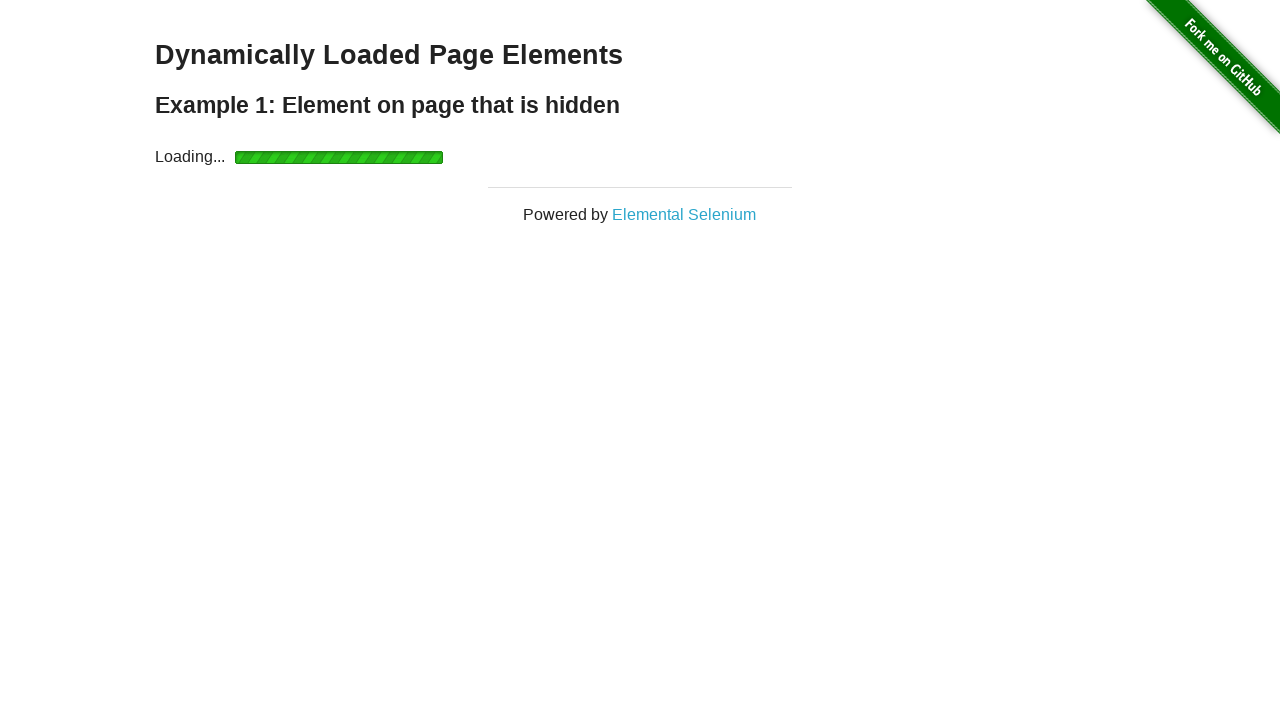

Waited for loading animation to complete and 'Hello World!' text to appear
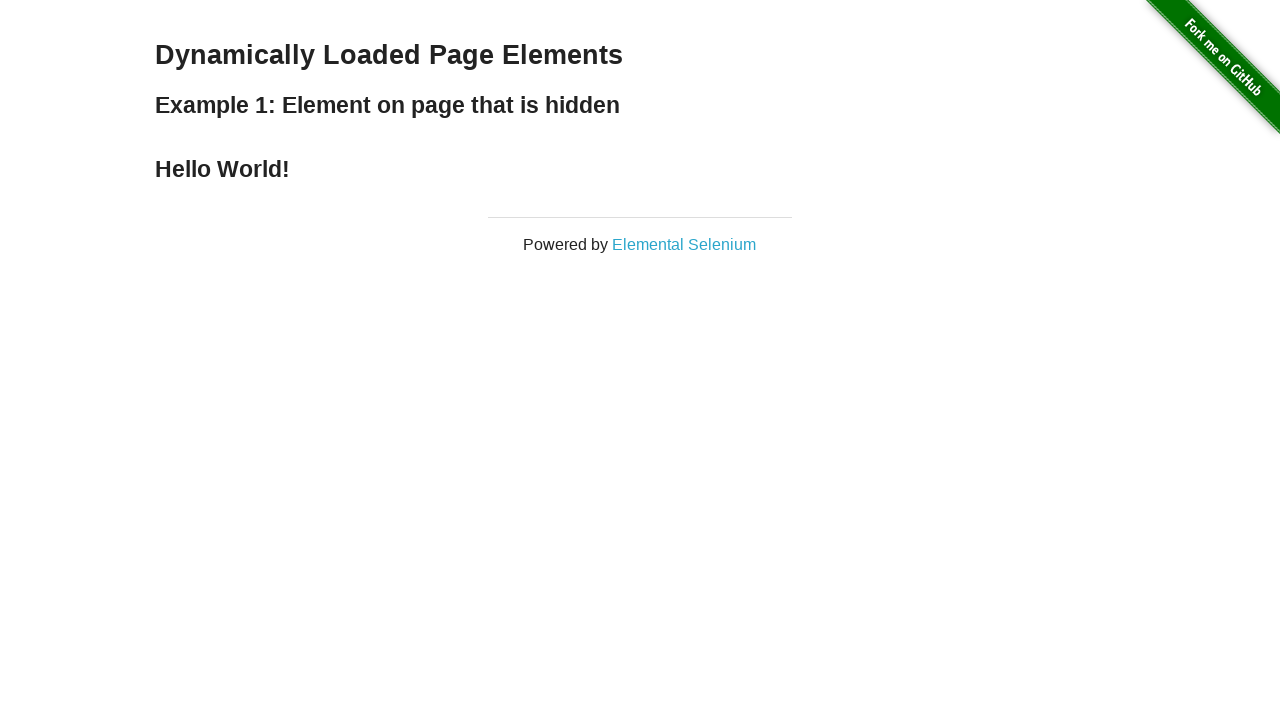

Located the 'Hello World!' text element
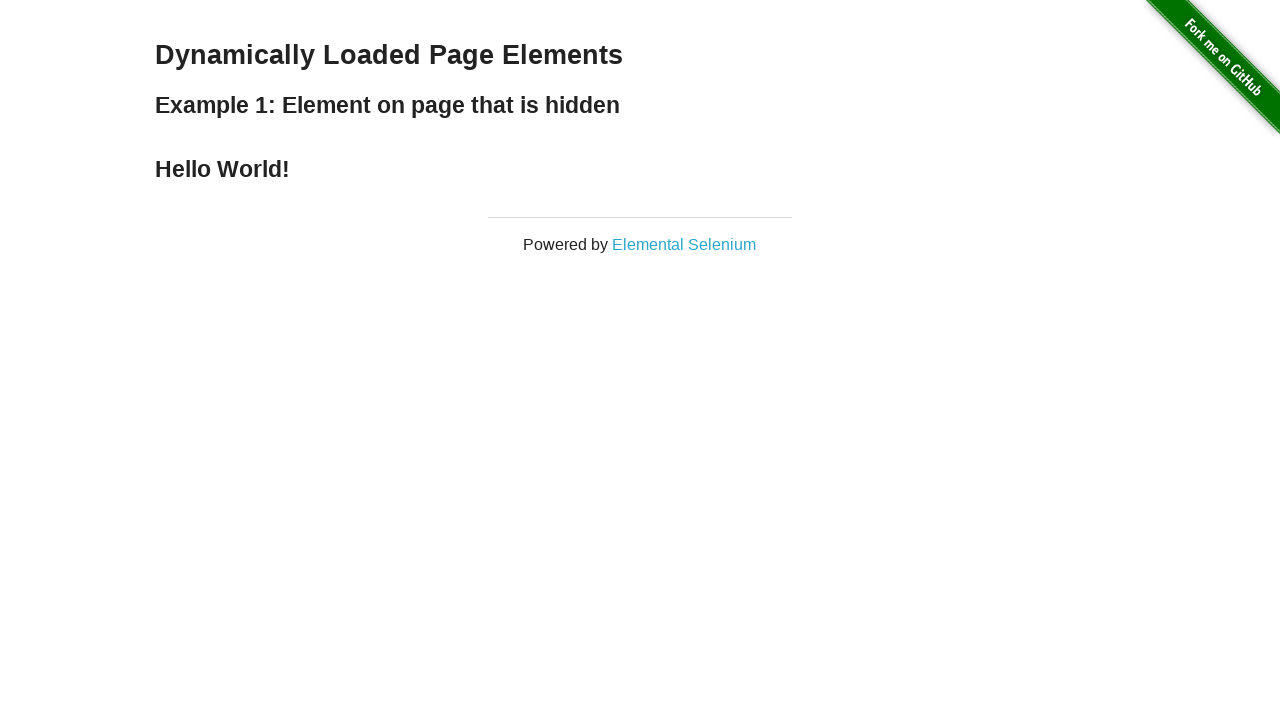

Verified that the text content is exactly 'Hello World!'
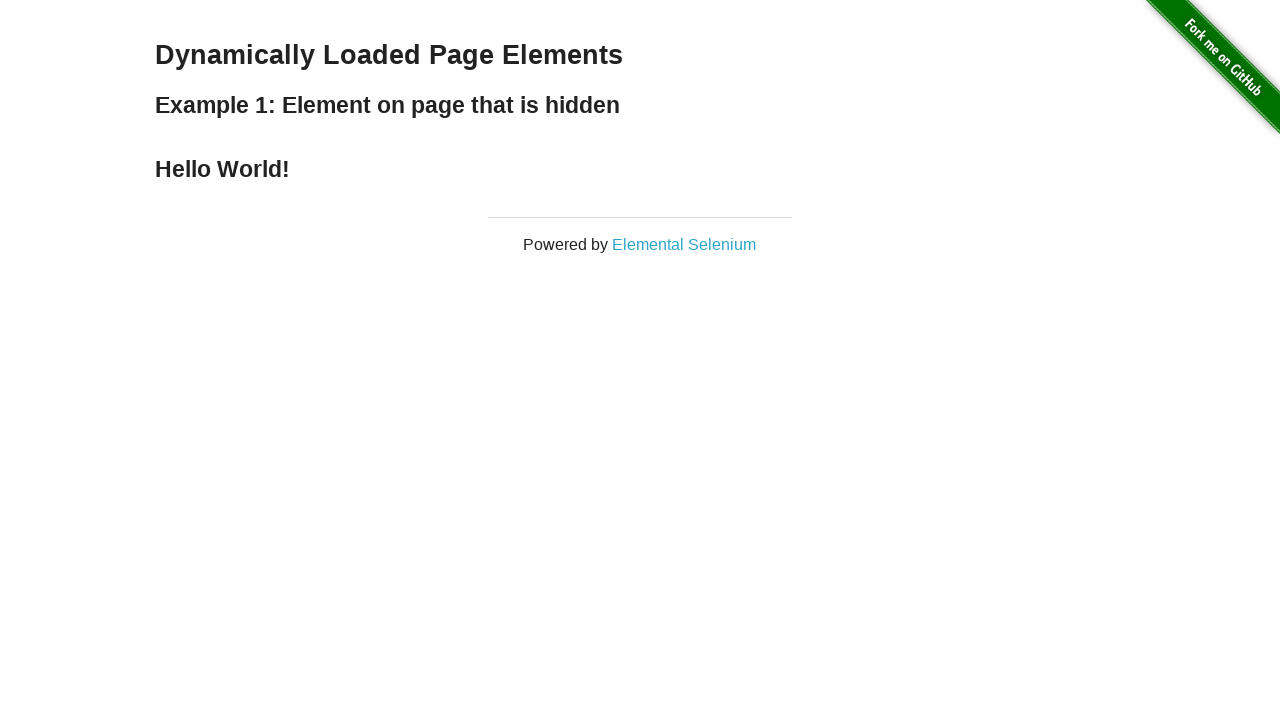

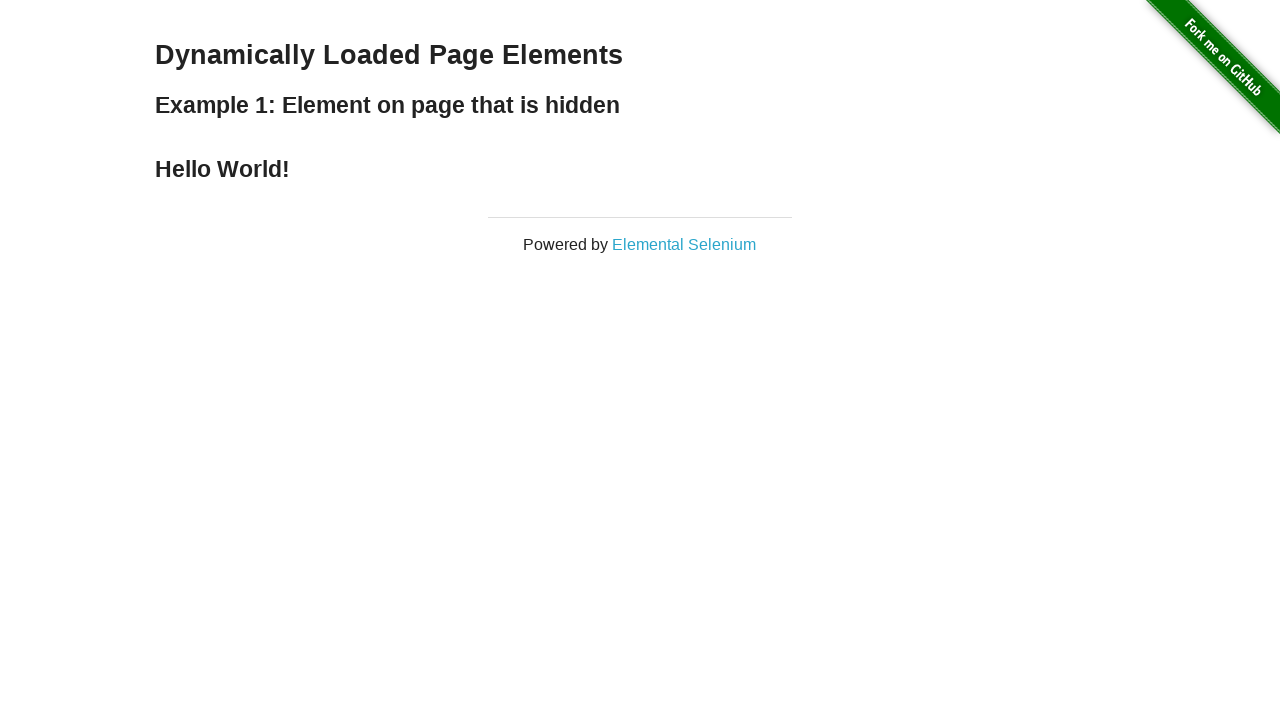